Tests JavaScript prompt popup handling by clicking a button to trigger a prompt, entering text "Selenium" into the prompt dialog, accepting it, and verifying the result message is displayed.

Starting URL: https://the-internet.herokuapp.com/javascript_alerts

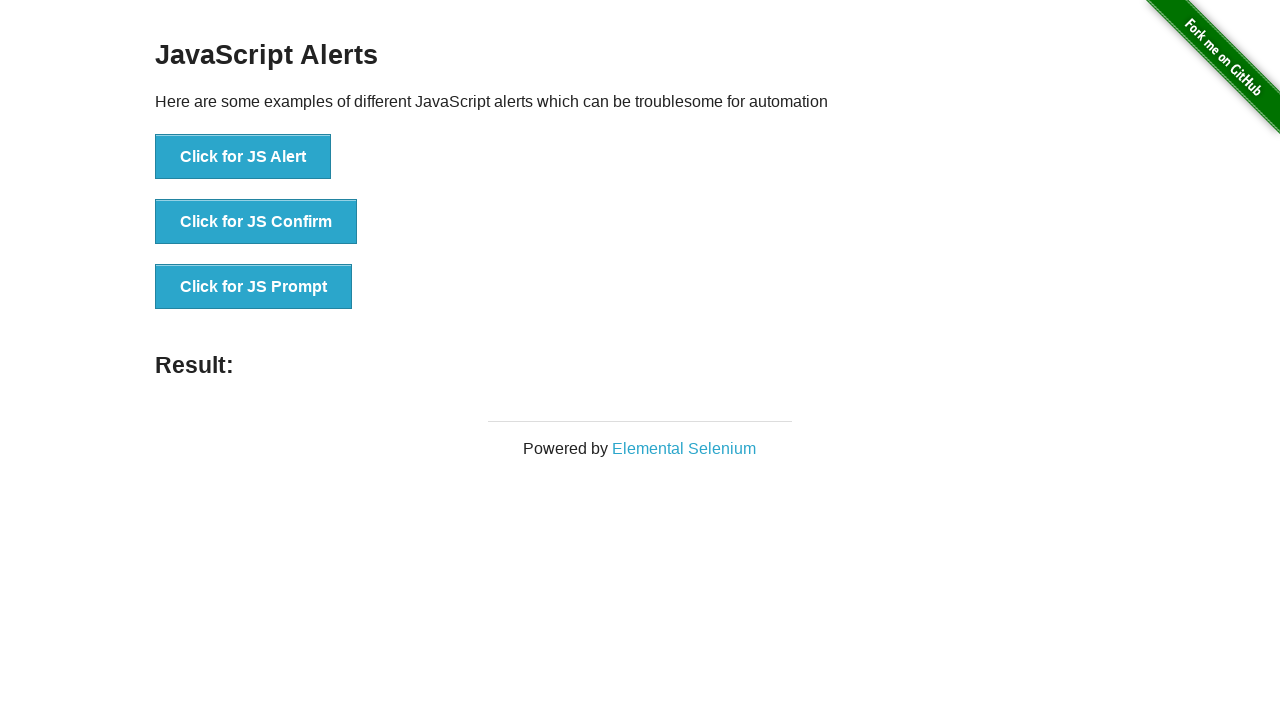

Set up dialog handler to accept prompt with 'Selenium' text
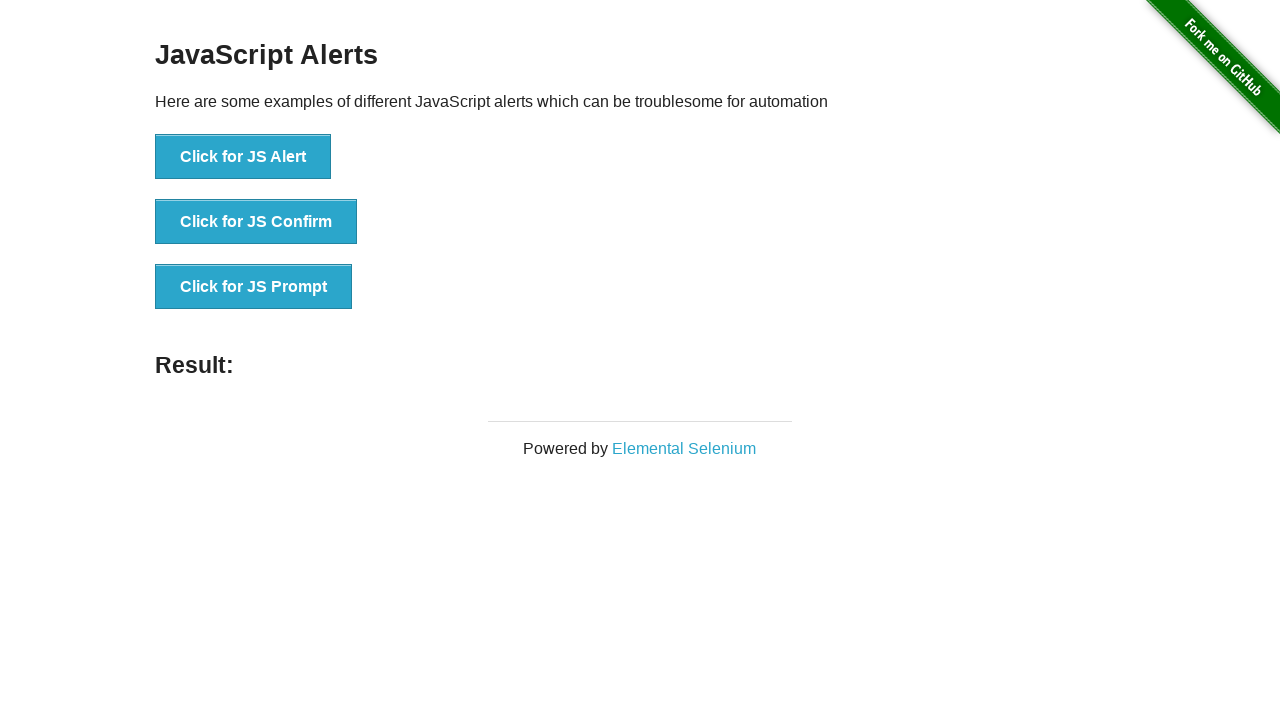

Clicked the JS Prompt button at (254, 287) on xpath=//button[text()='Click for JS Prompt']
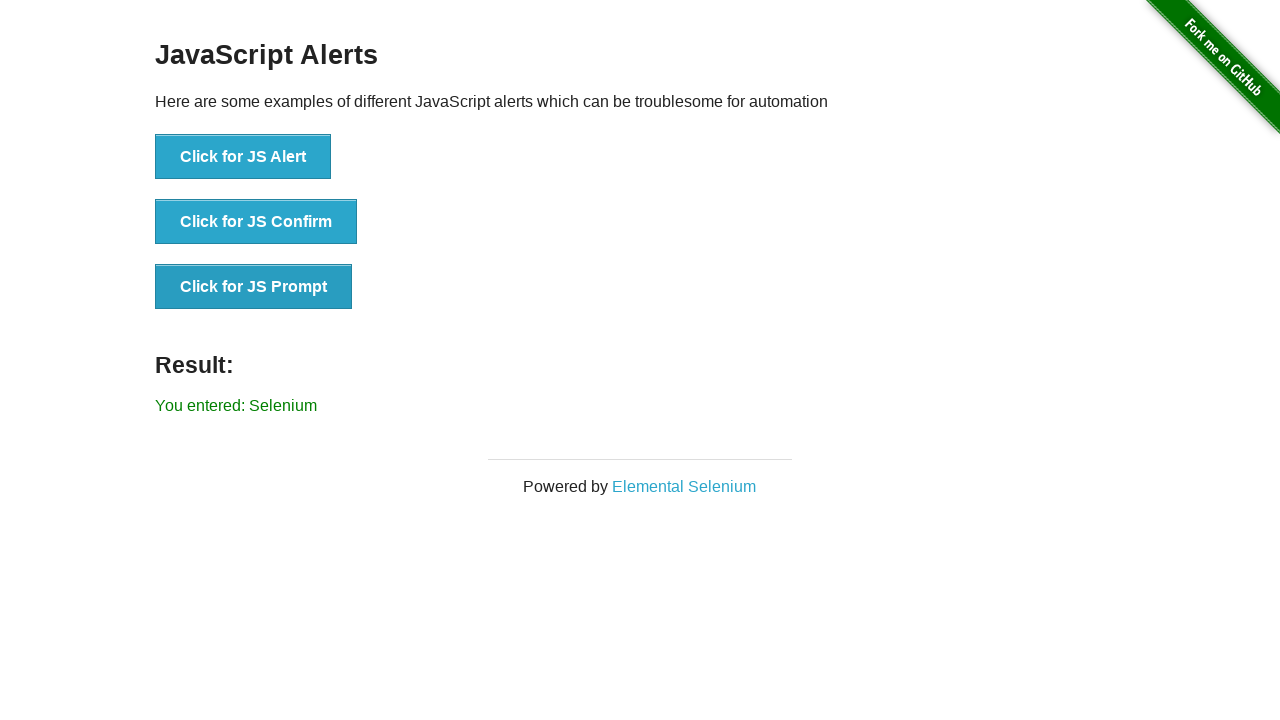

Result element appeared after prompt was accepted
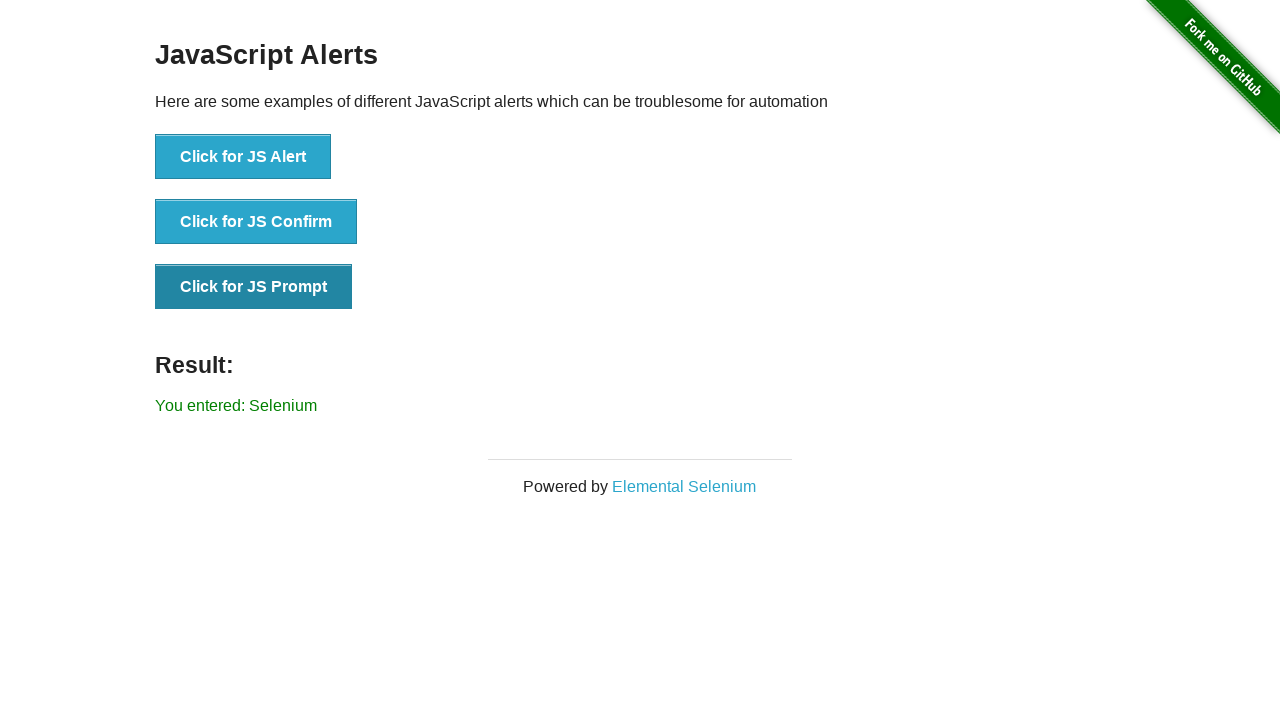

Retrieved result text from prompt popup confirmation
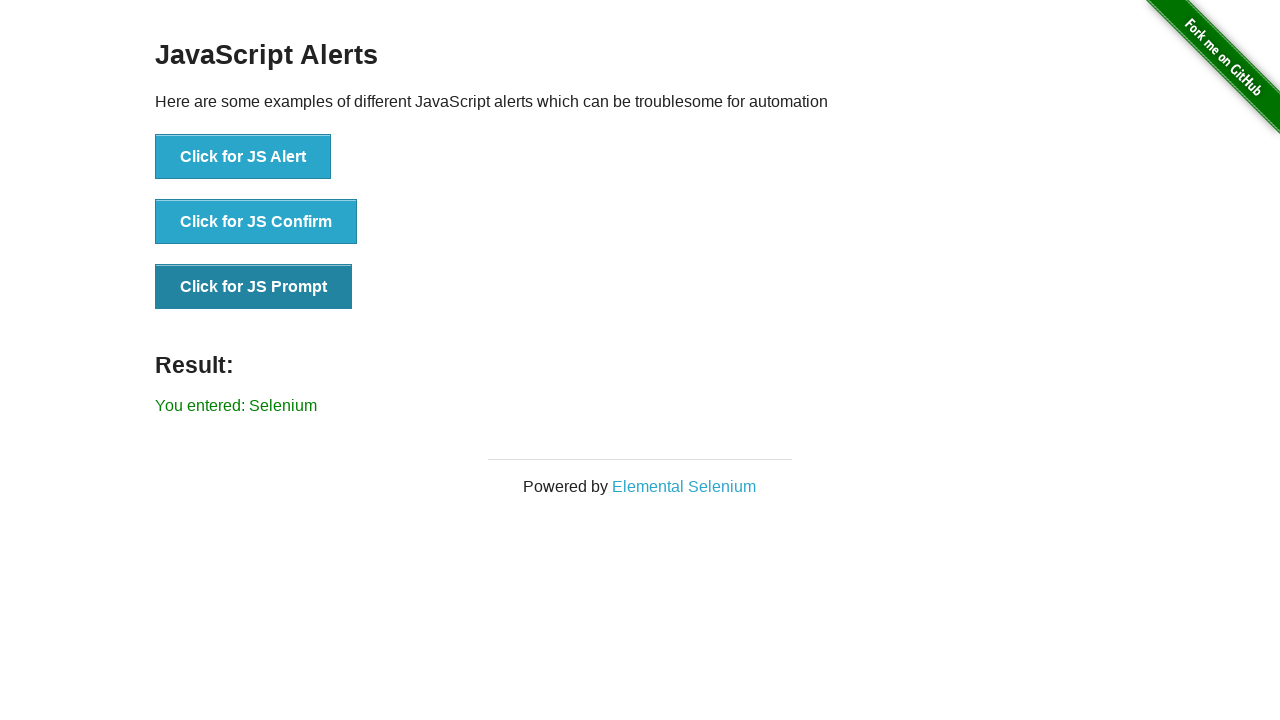

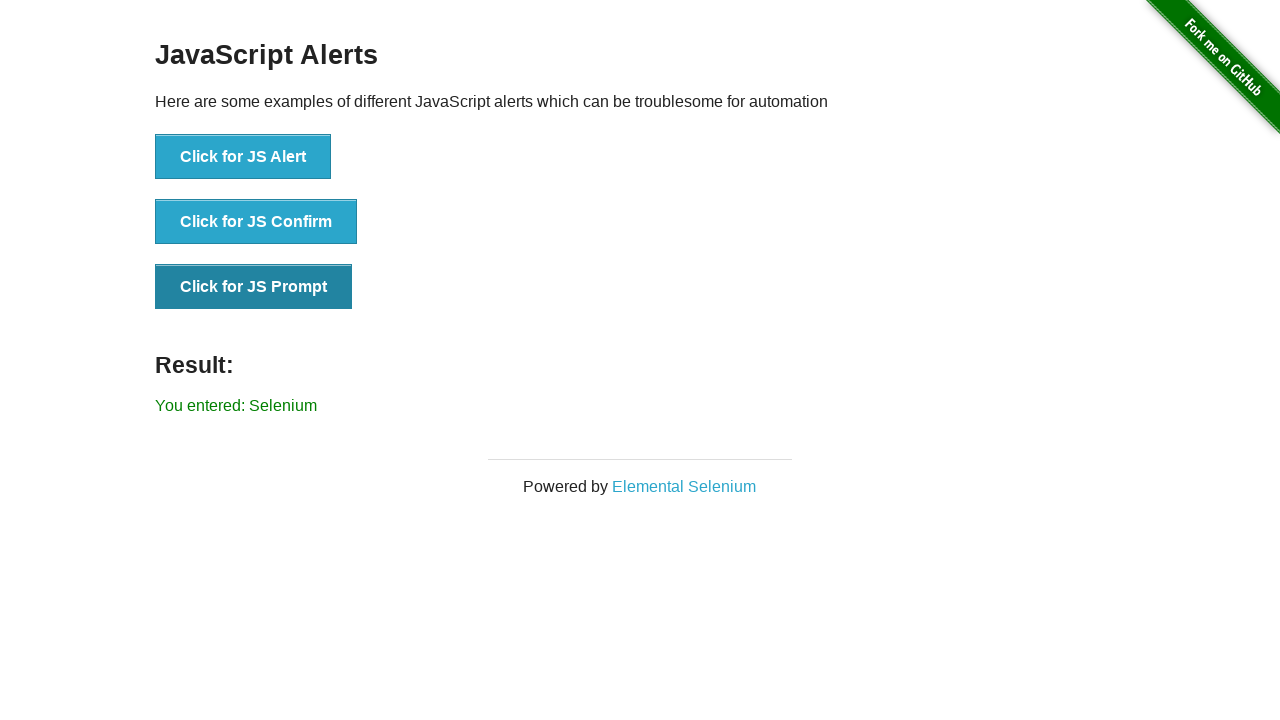